Tests clearing the complete state of all items by checking and then unchecking the toggle all

Starting URL: https://demo.playwright.dev/todomvc

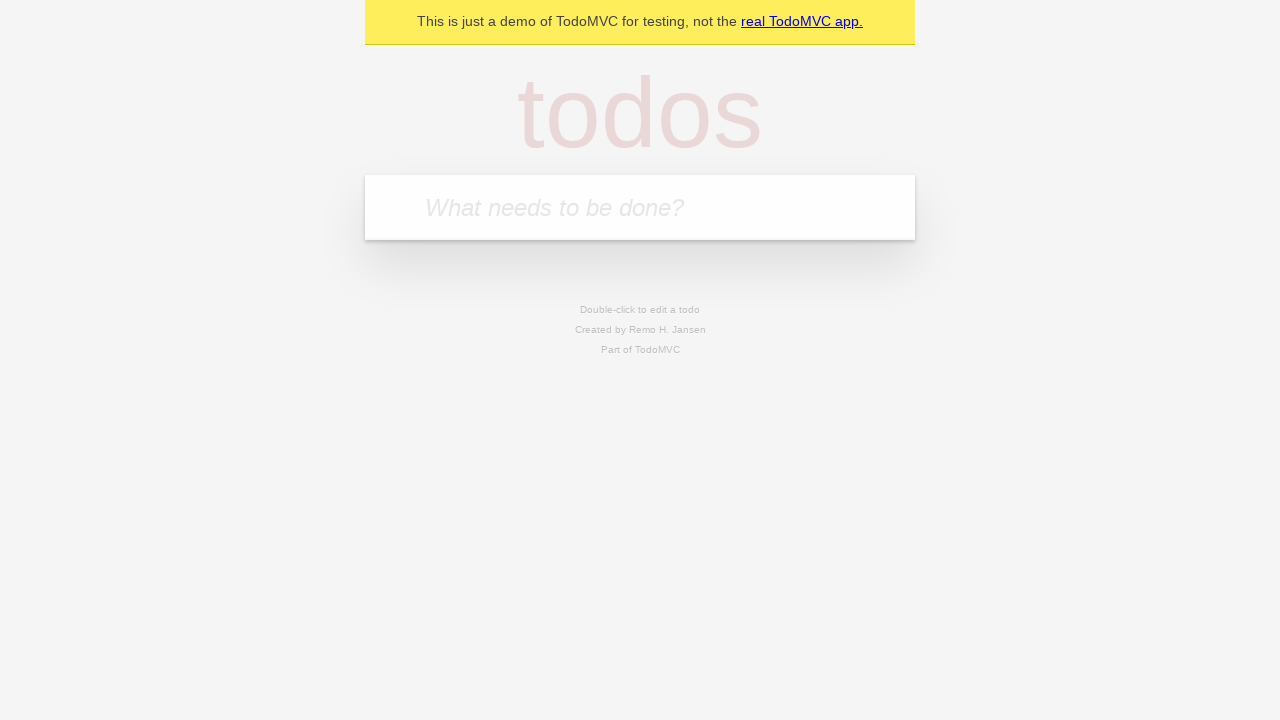

Filled todo input with 'buy some cheese' on internal:attr=[placeholder="What needs to be done?"i]
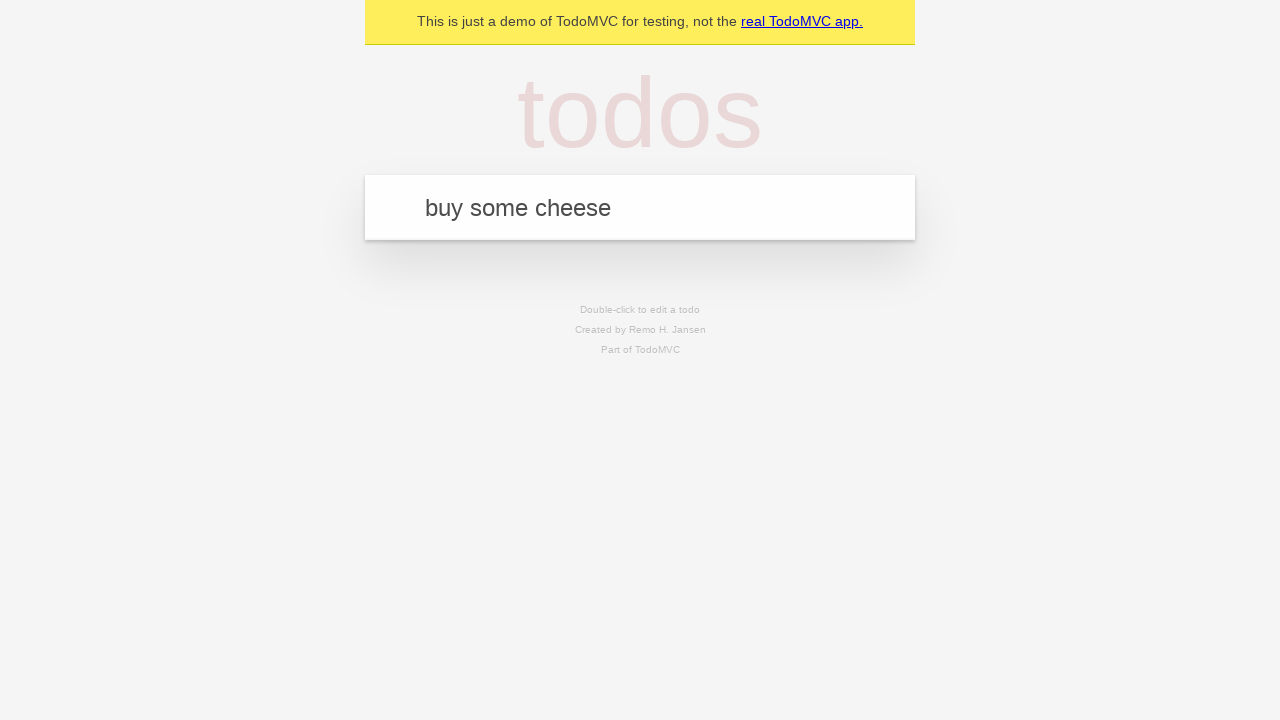

Pressed Enter to add first todo on internal:attr=[placeholder="What needs to be done?"i]
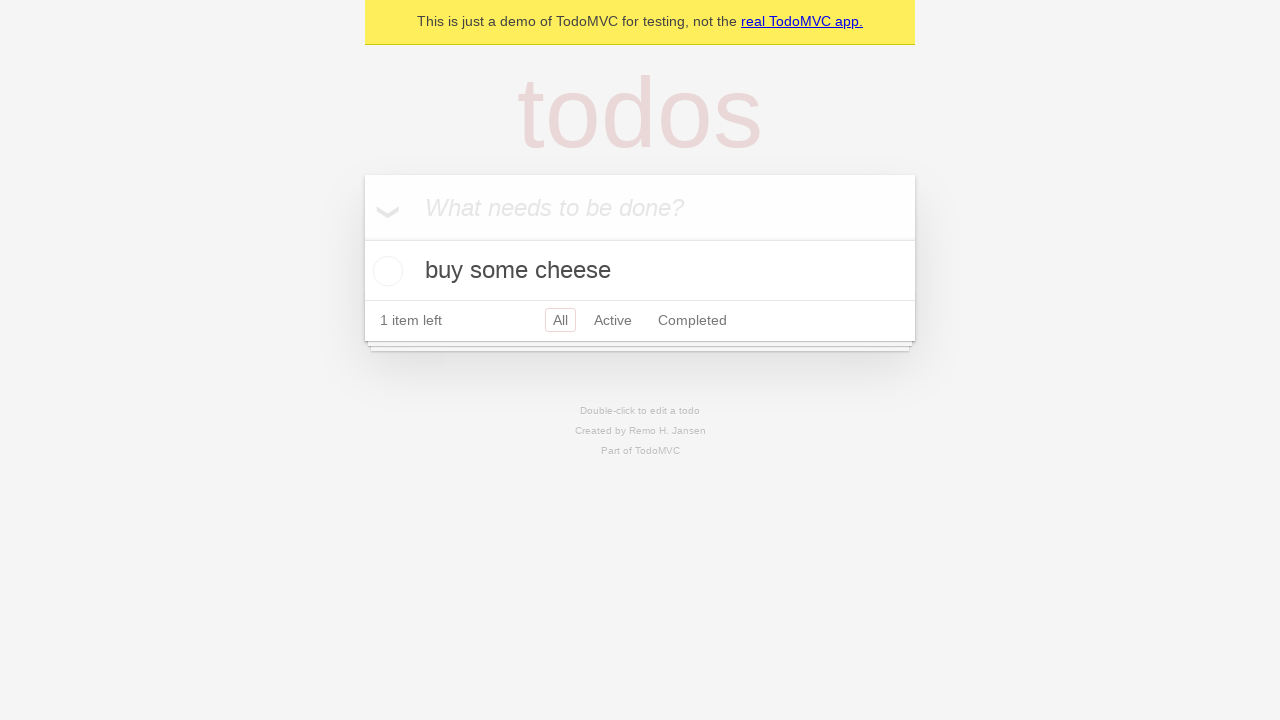

Filled todo input with 'feed the cat' on internal:attr=[placeholder="What needs to be done?"i]
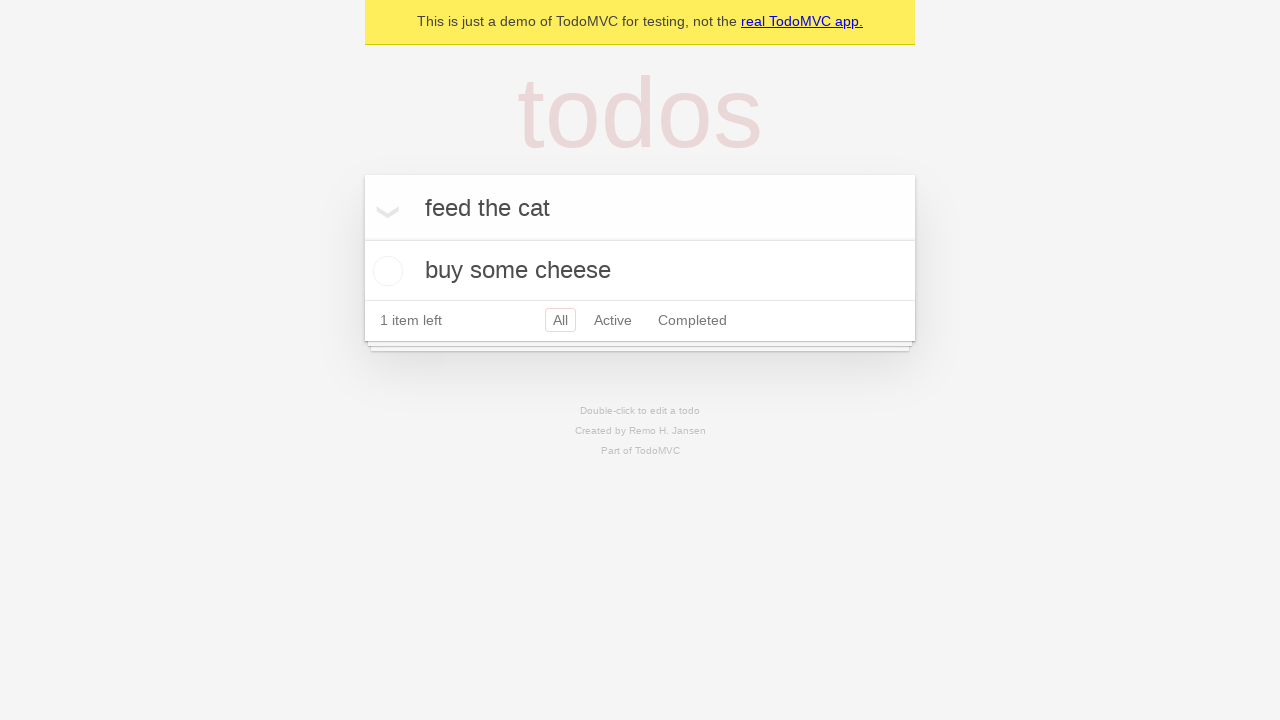

Pressed Enter to add second todo on internal:attr=[placeholder="What needs to be done?"i]
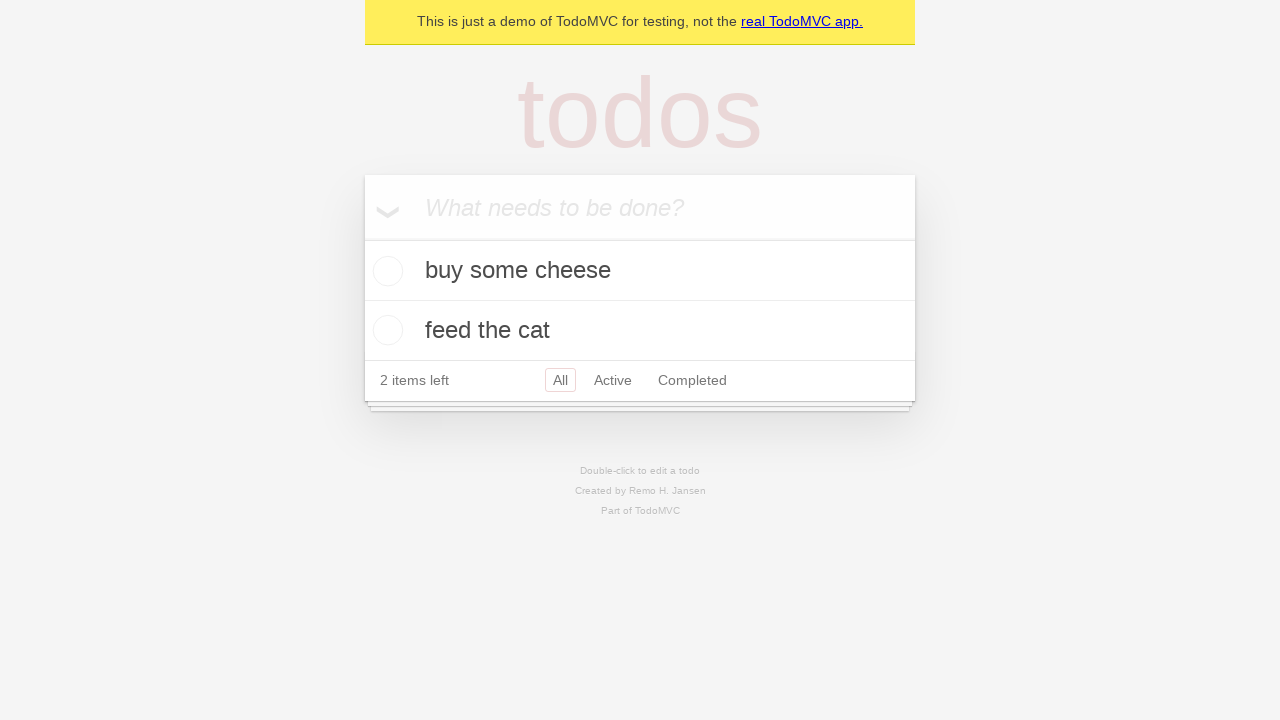

Filled todo input with 'book a doctors appointment' on internal:attr=[placeholder="What needs to be done?"i]
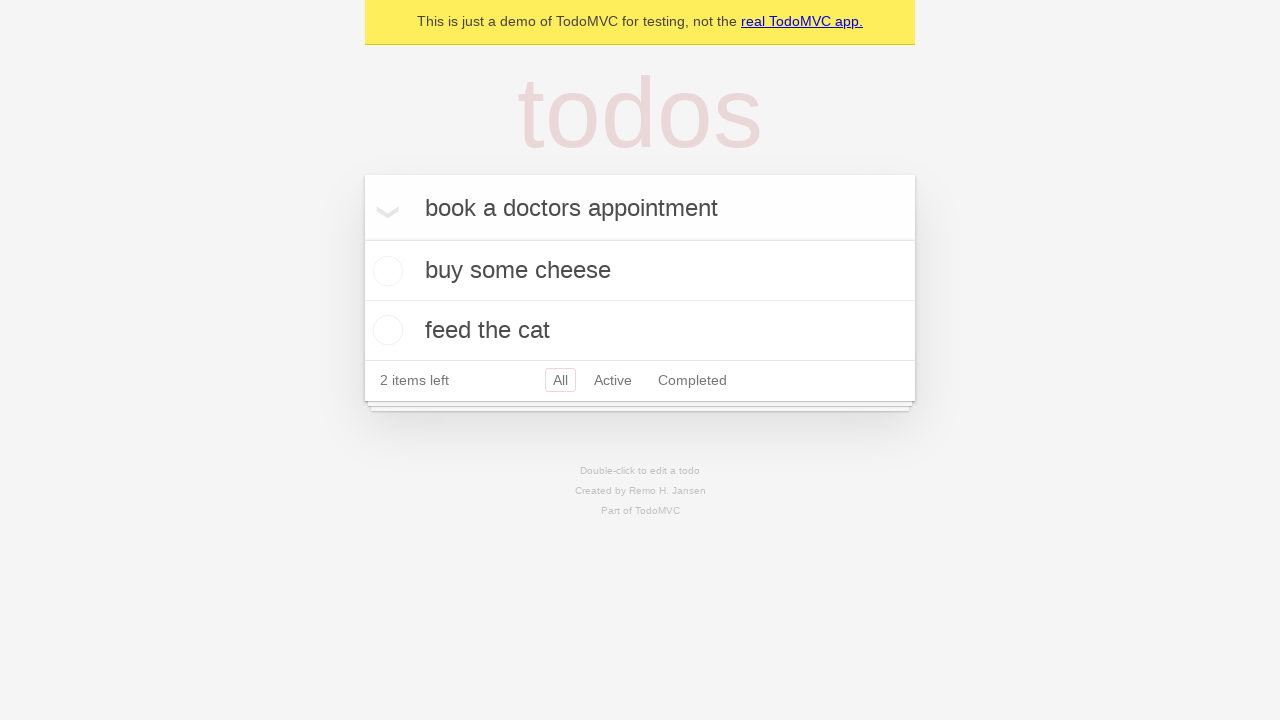

Pressed Enter to add third todo on internal:attr=[placeholder="What needs to be done?"i]
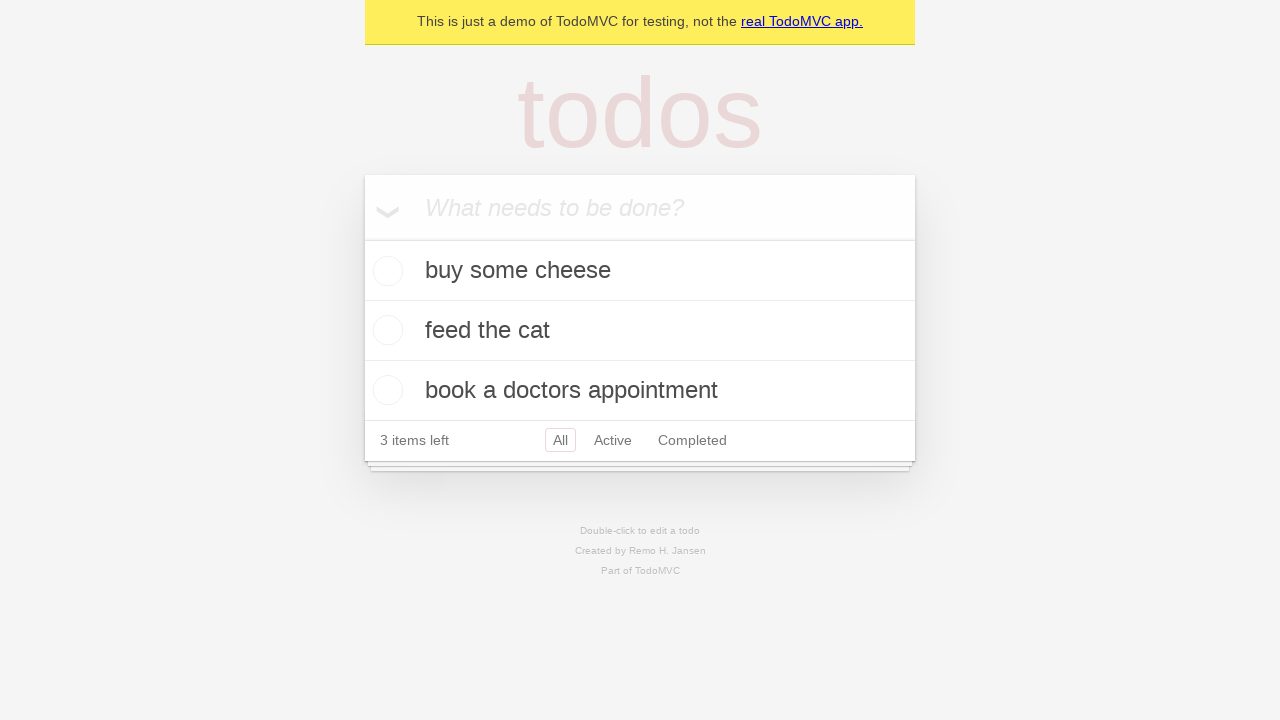

Waited for todo items to load
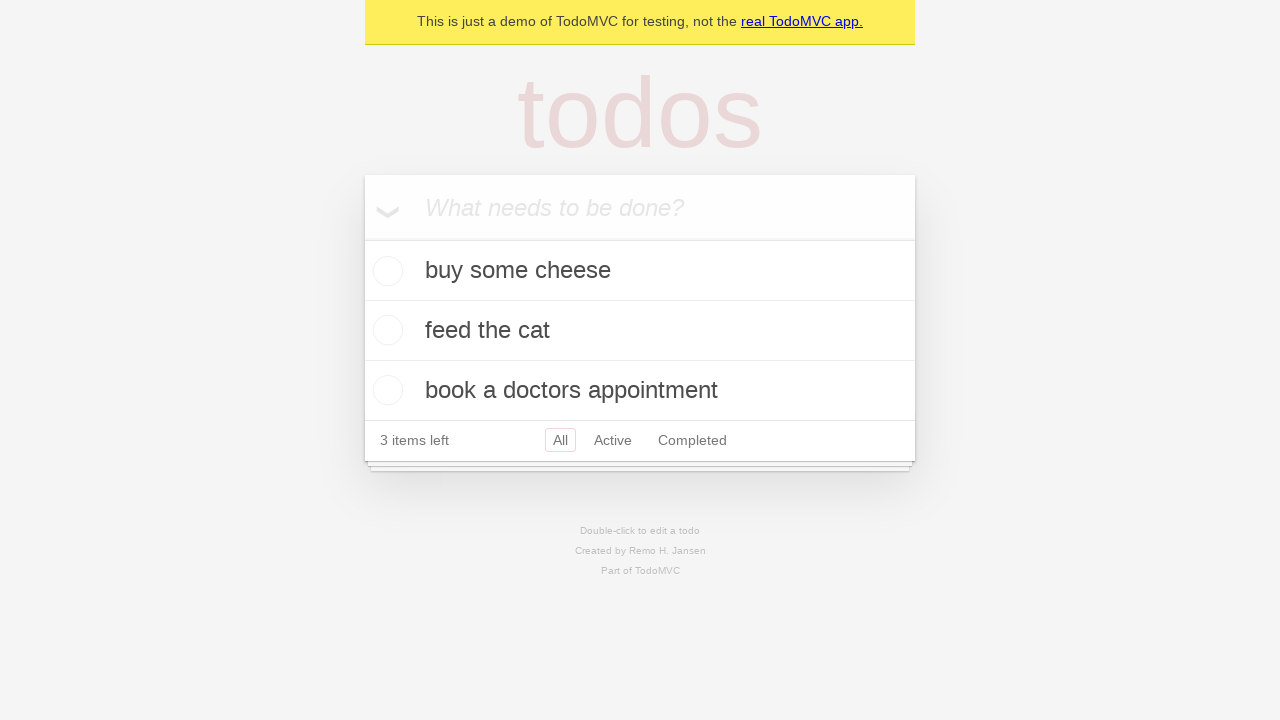

Checked toggle all to mark all items as complete at (362, 238) on internal:label="Mark all as complete"i
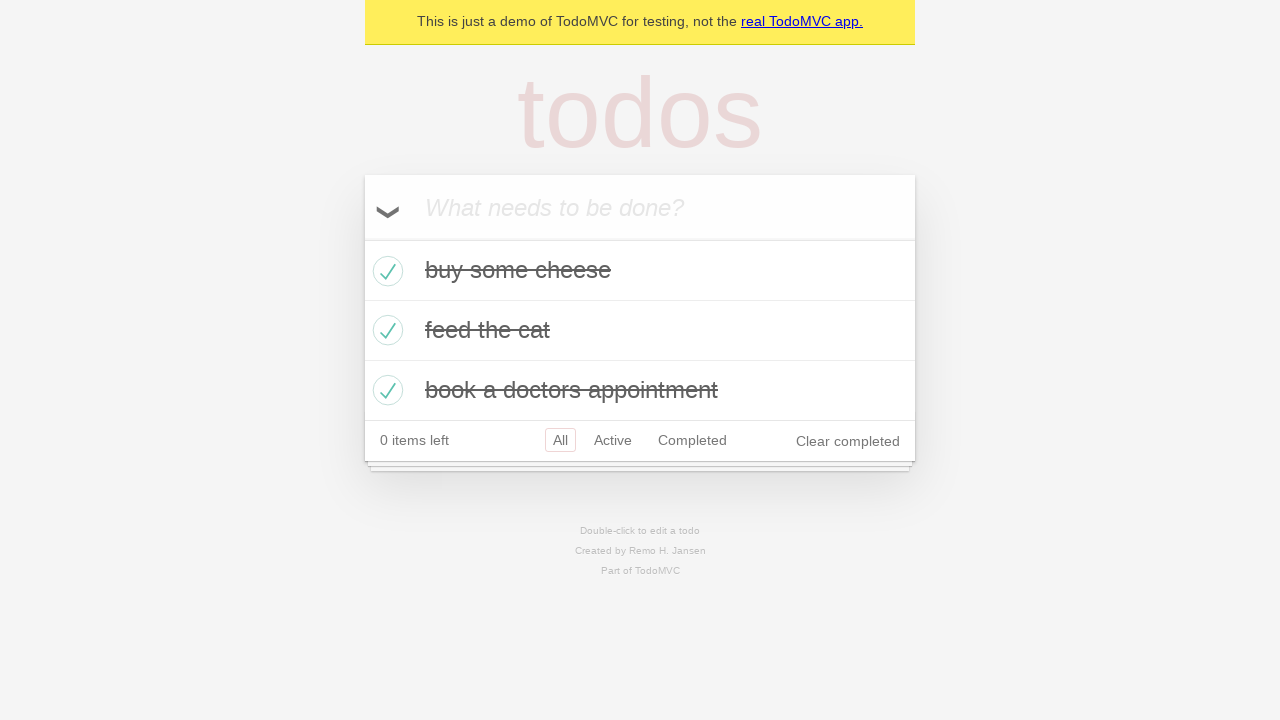

Unchecked toggle all to clear complete state of all items at (362, 238) on internal:label="Mark all as complete"i
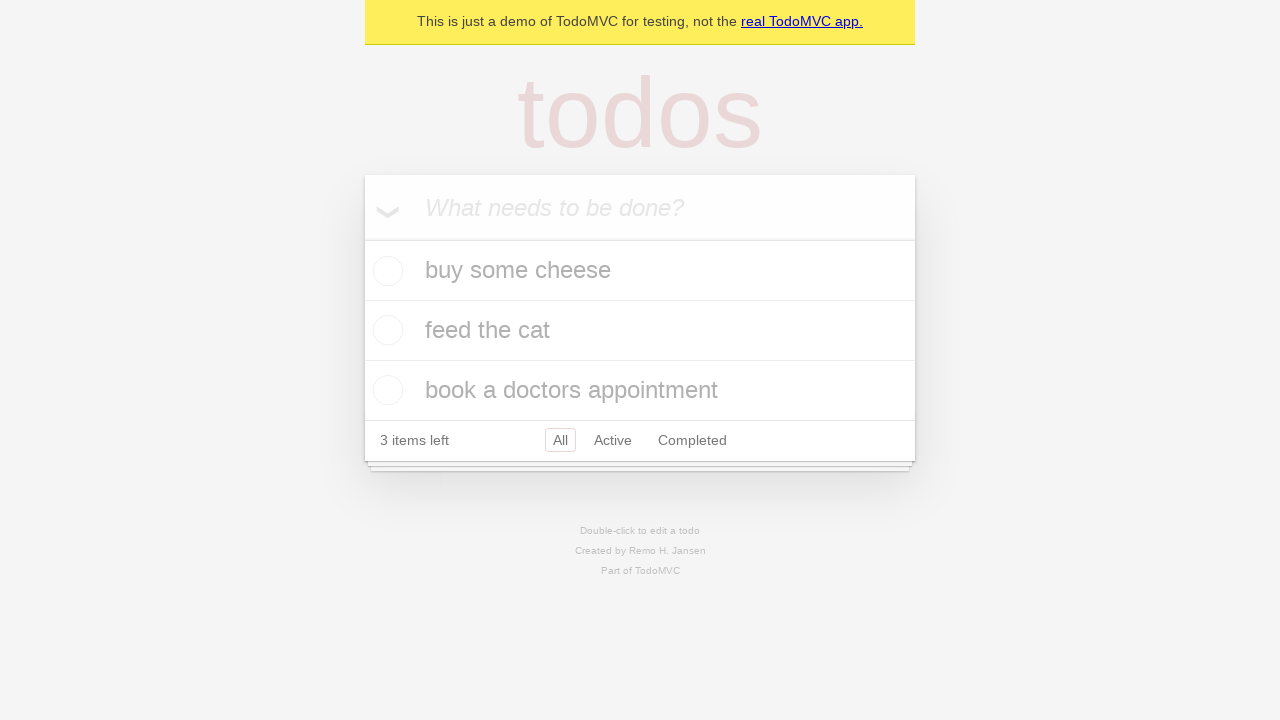

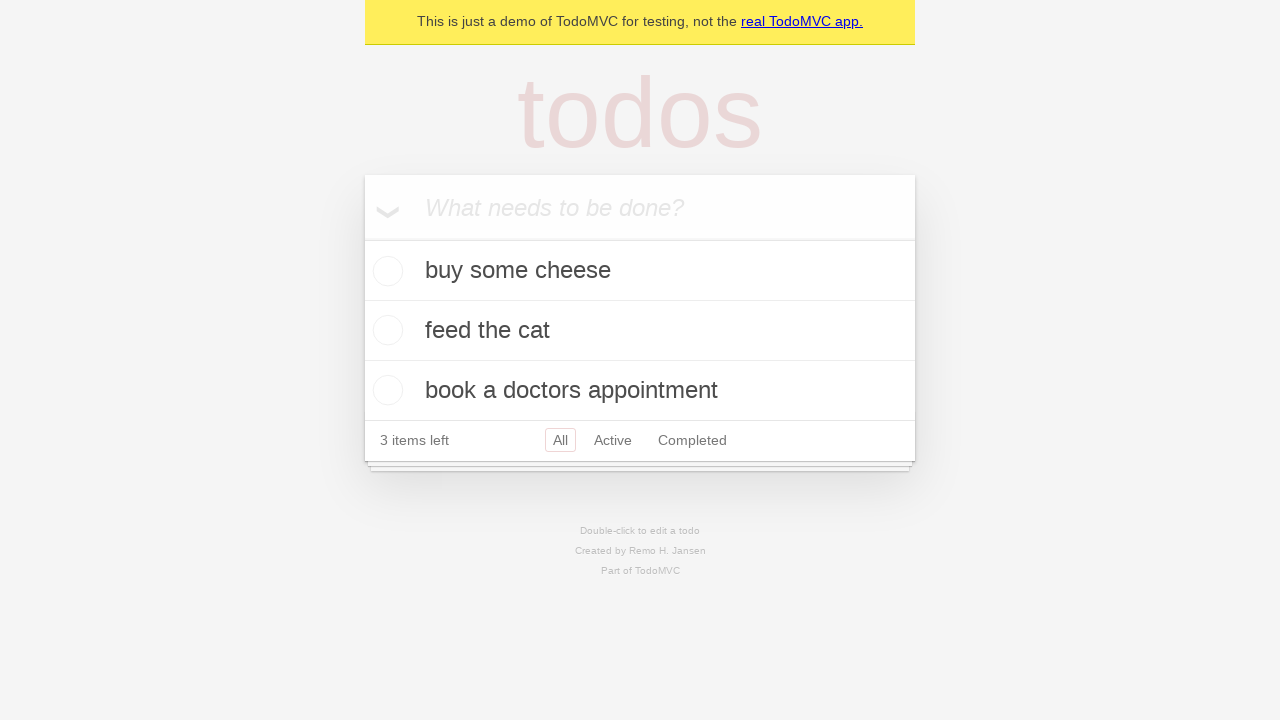